Tests opening a modal window by navigating to modal page and clicking the modal button

Starting URL: https://formy-project.herokuapp.com

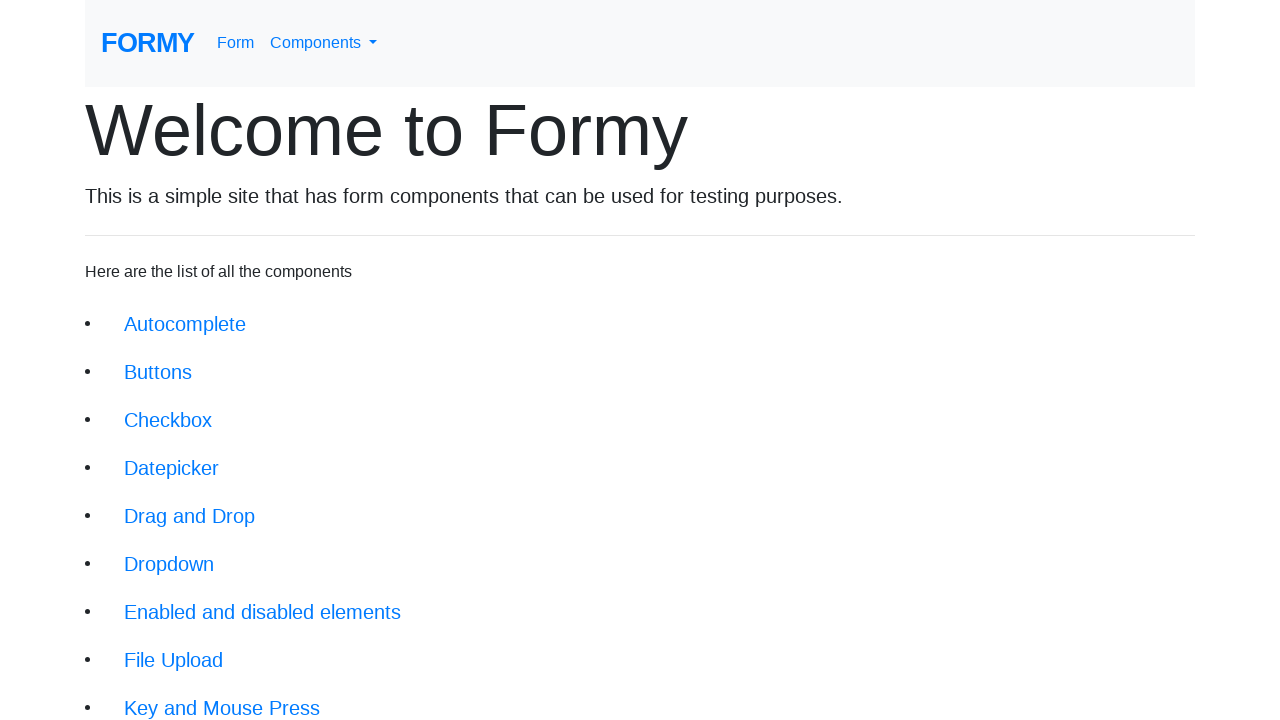

Clicked on modal link to navigate to modal page at (151, 504) on xpath=//li/a[@href='/modal']
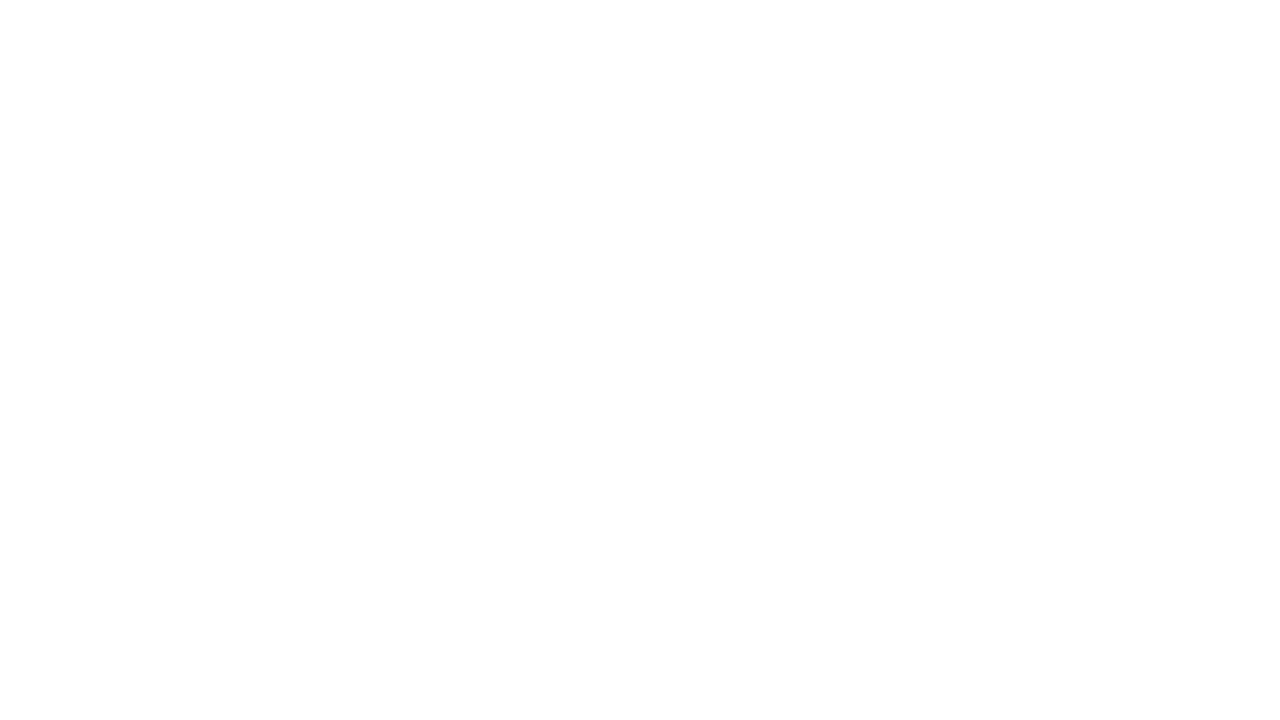

Clicked modal button to open the modal window at (142, 186) on #modal-button
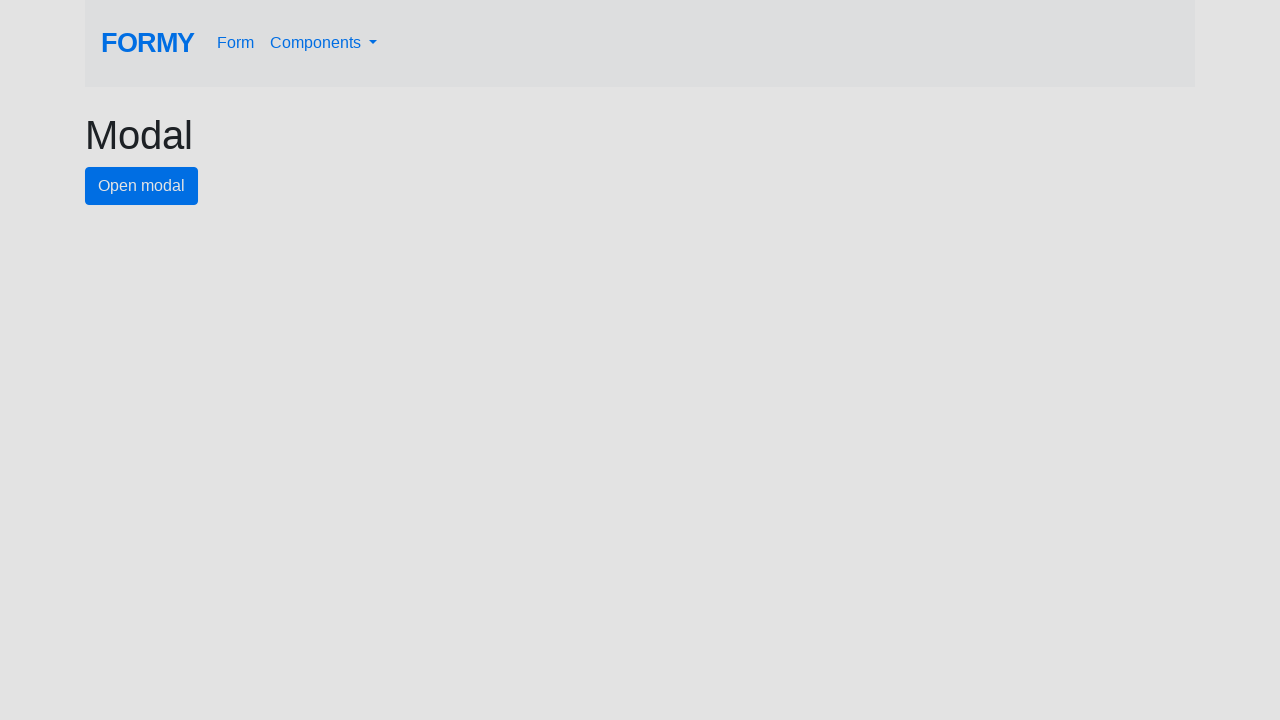

Modal window opened and title element is visible
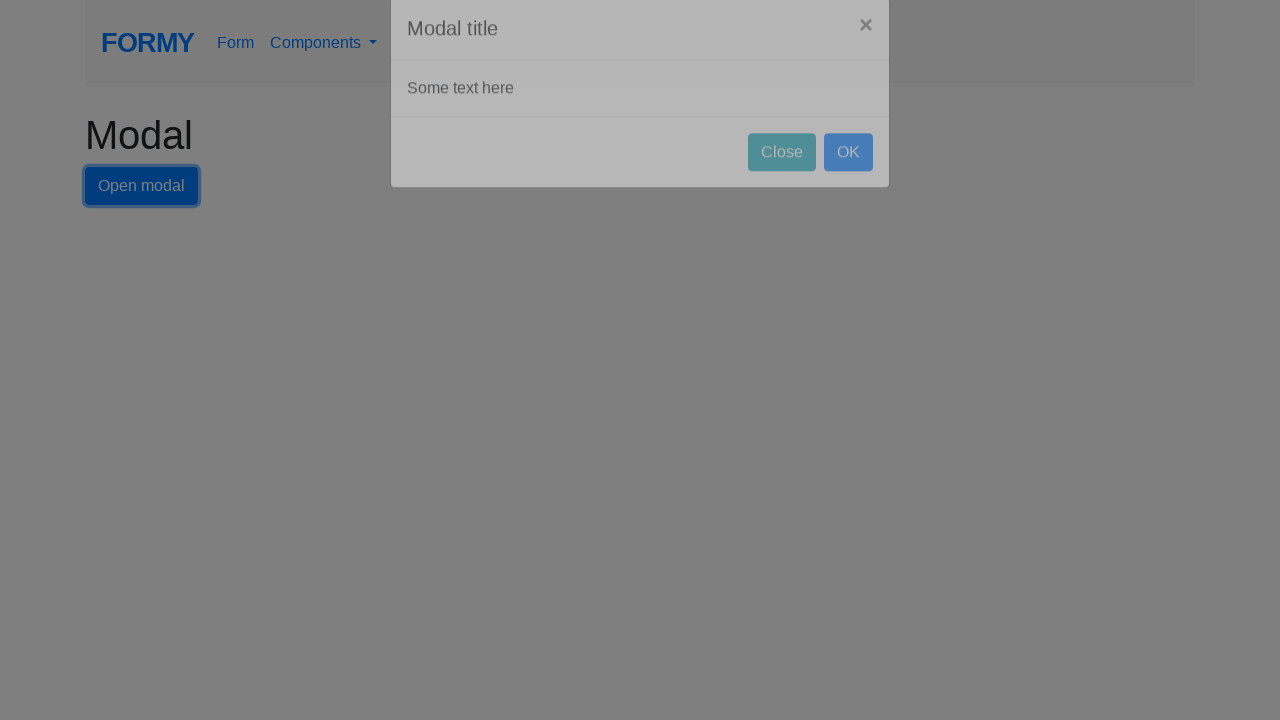

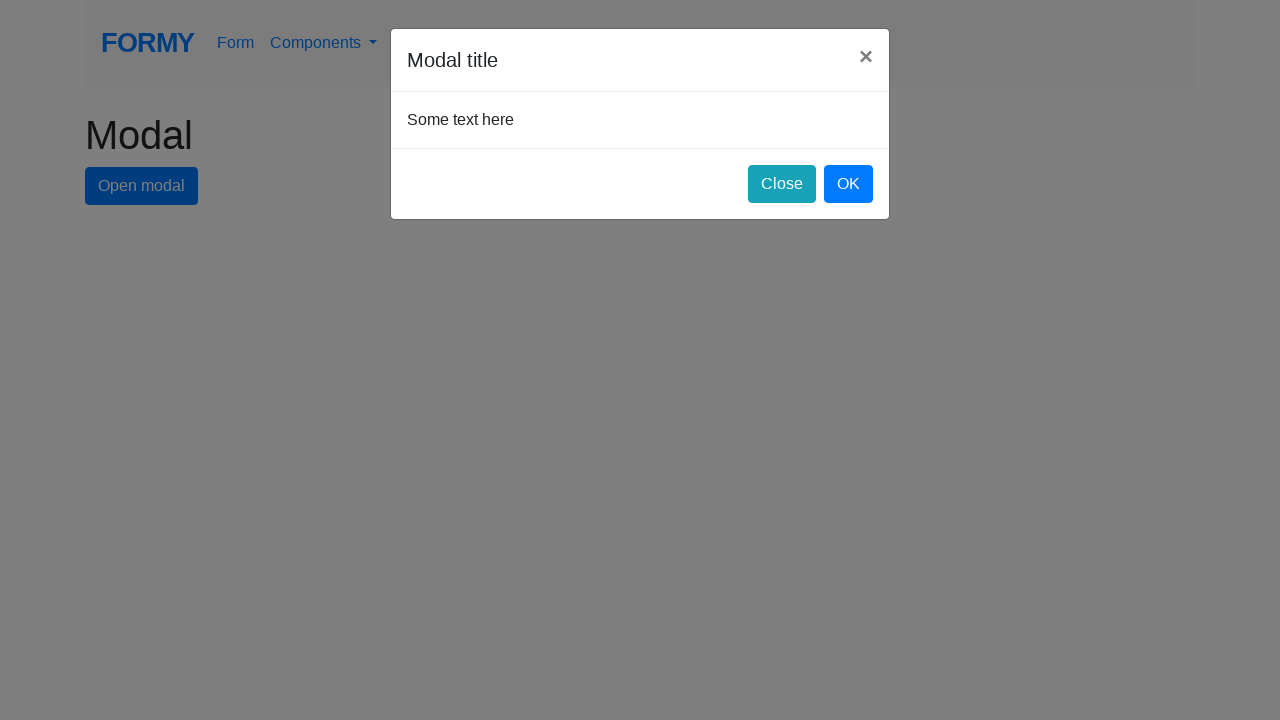